Navigates to Habr.com and clicks on the footer element to test element click interaction

Starting URL: https://habr.com/ru/

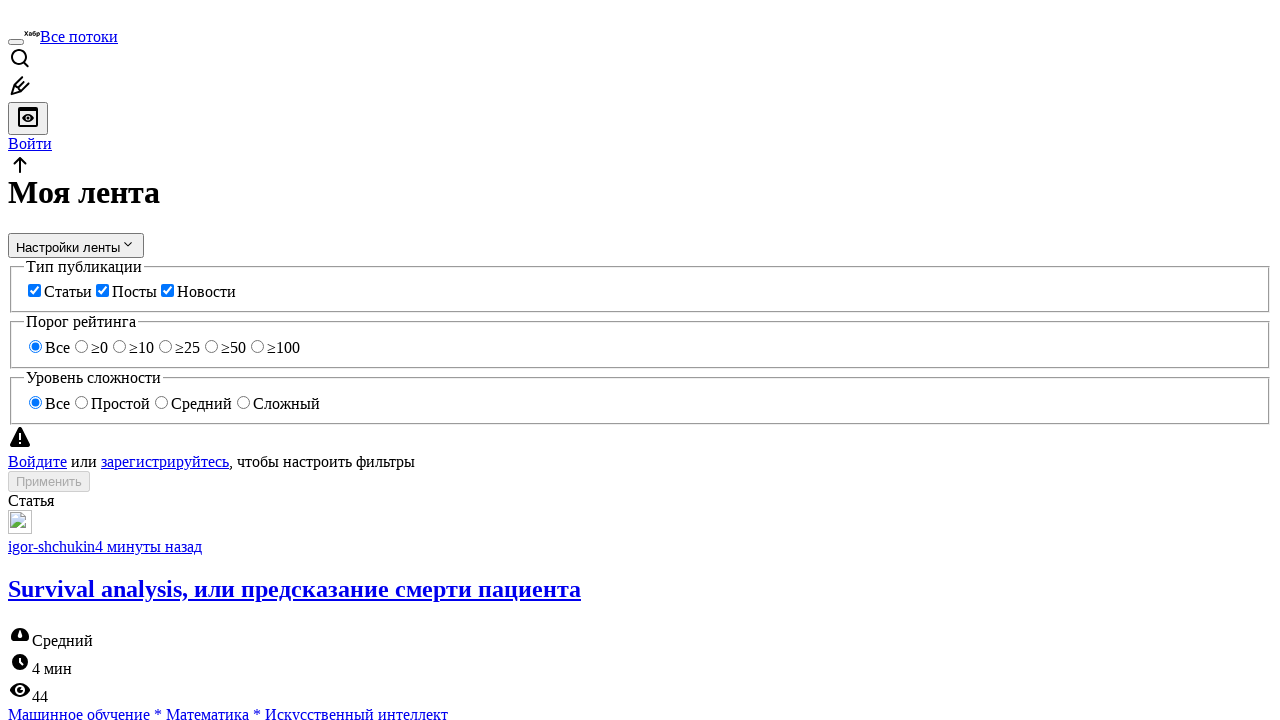

Navigated to Habr.com homepage
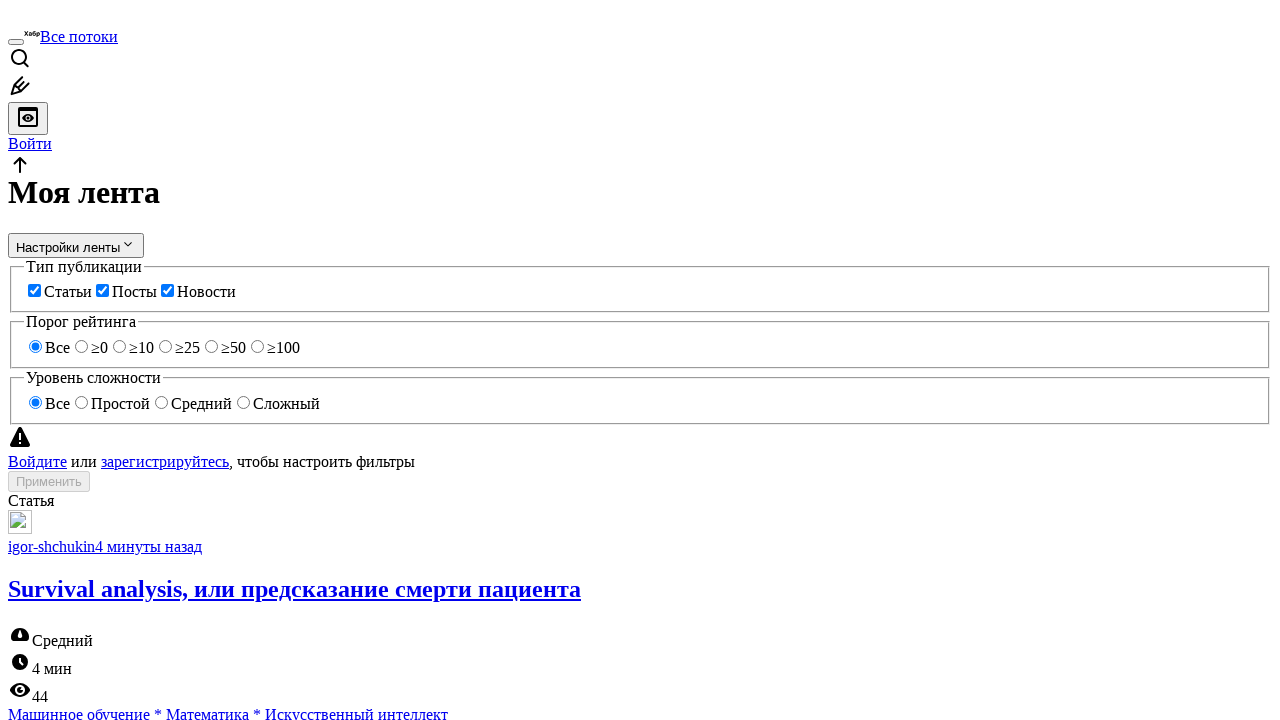

Clicked on the footer element to test element click interaction at (640, 360) on .footer
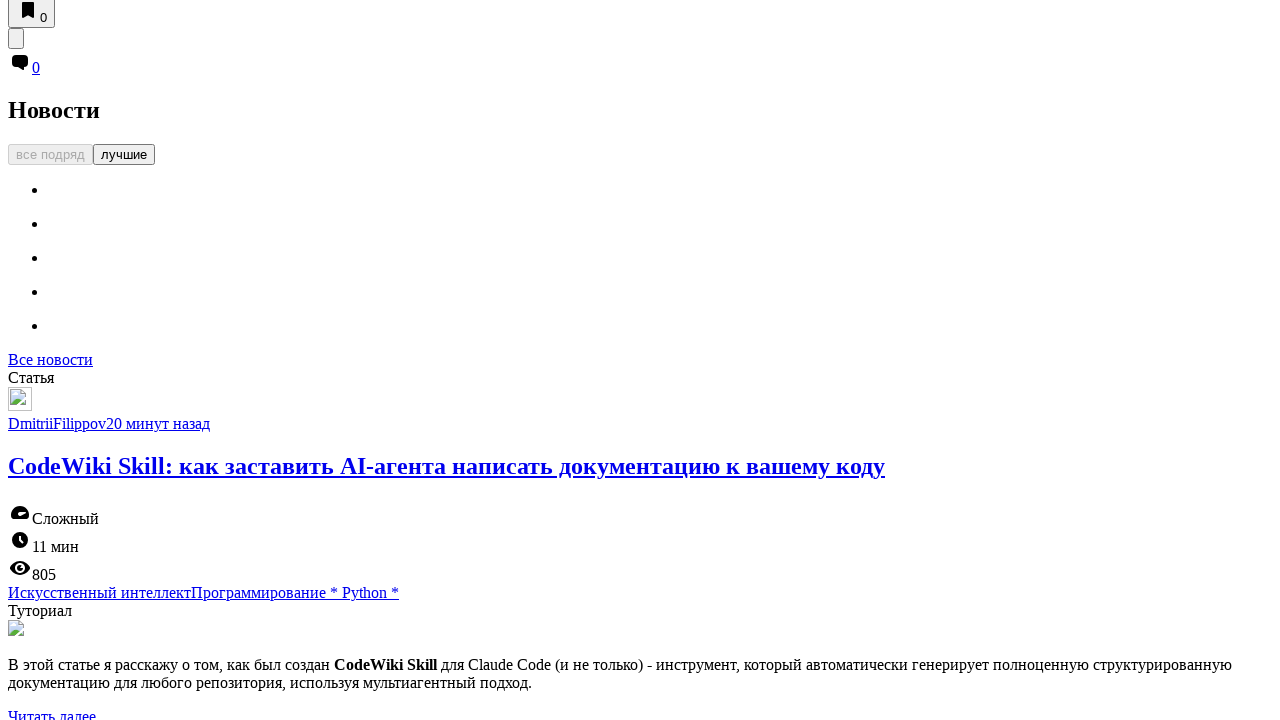

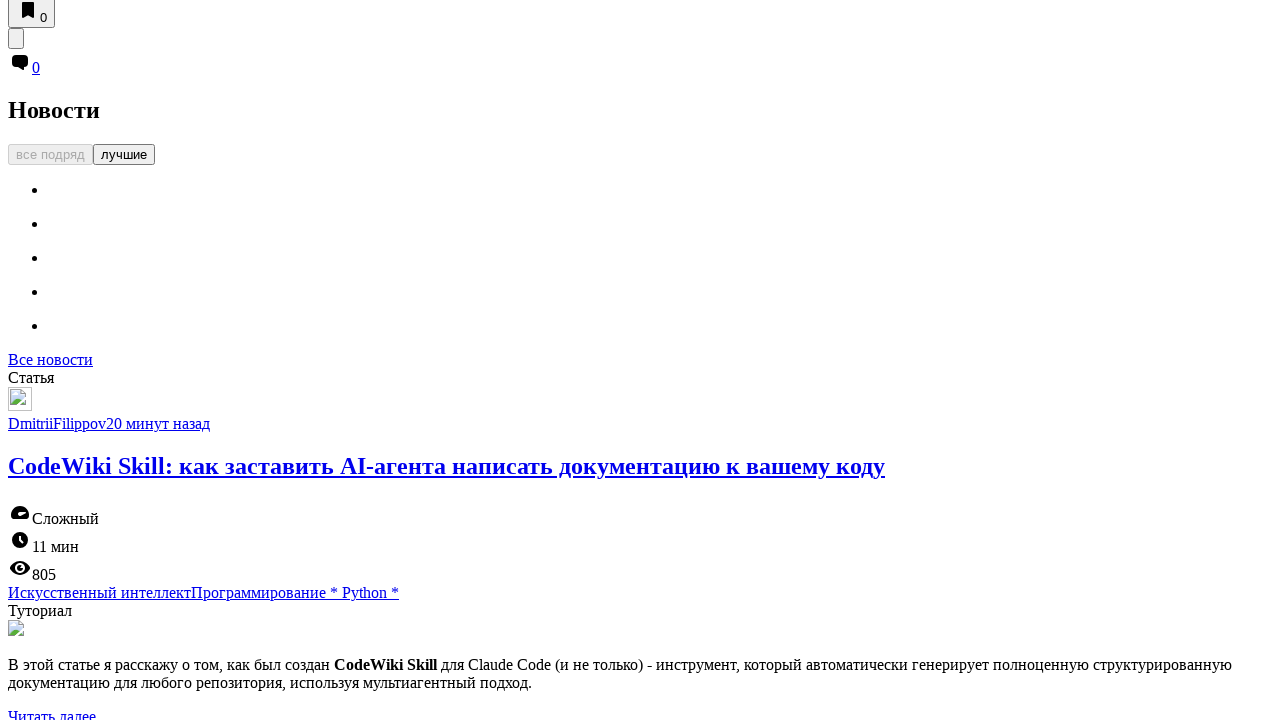